Tests iframe handling by switching to an iframe and filling a form field within it

Starting URL: https://www.w3schools.com/html/tryit.asp?filename=tryhtml_form_submit

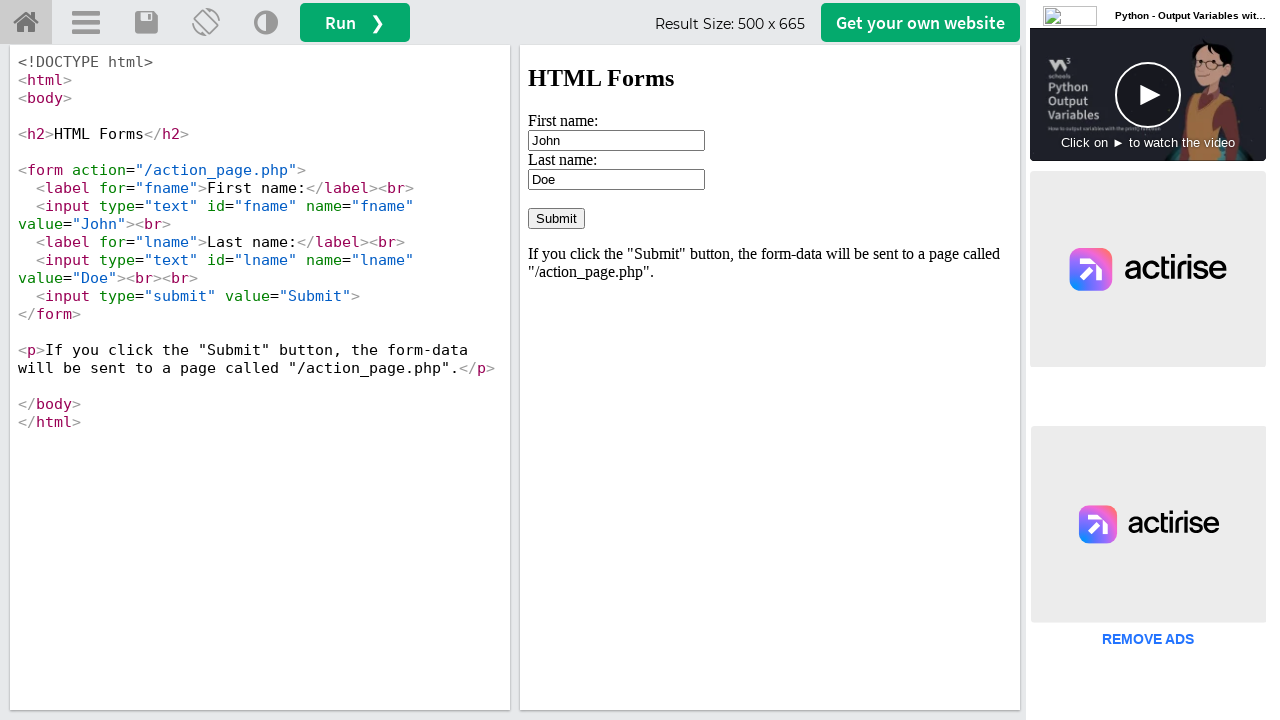

Switched to iframe with name 'iframeResult'
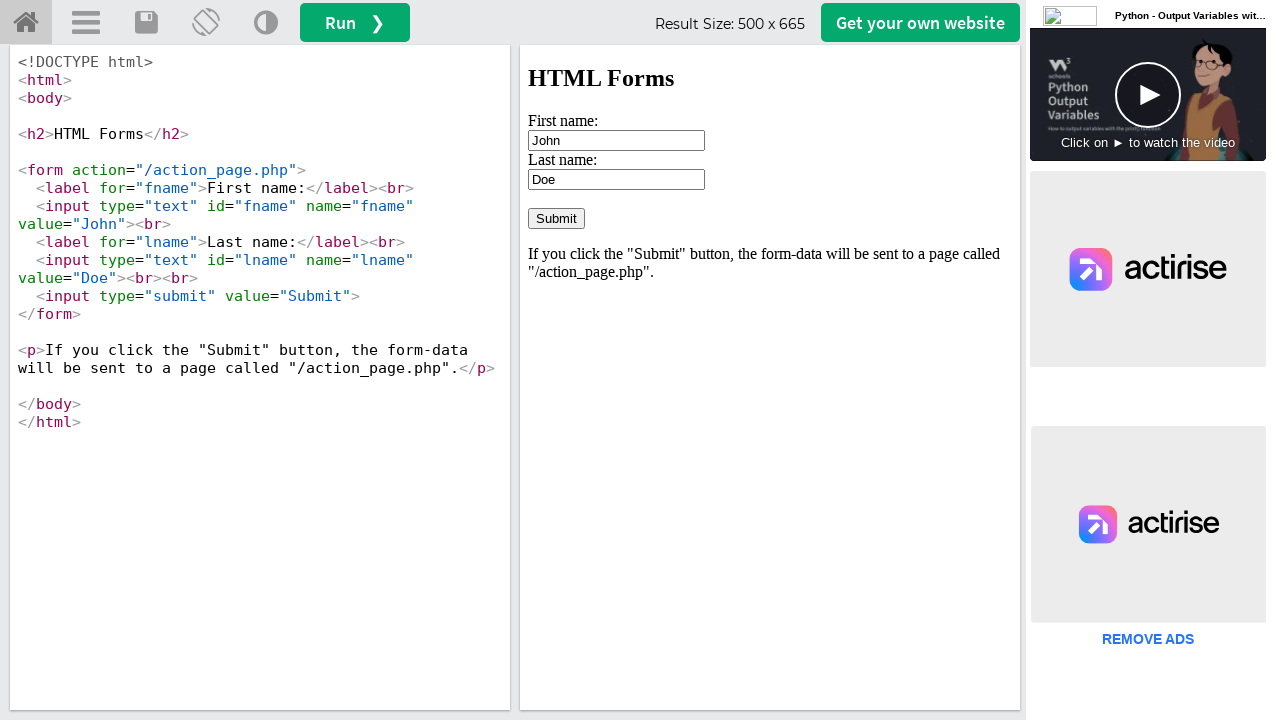

Filled first name field with 'sanju' in iframe on #fname
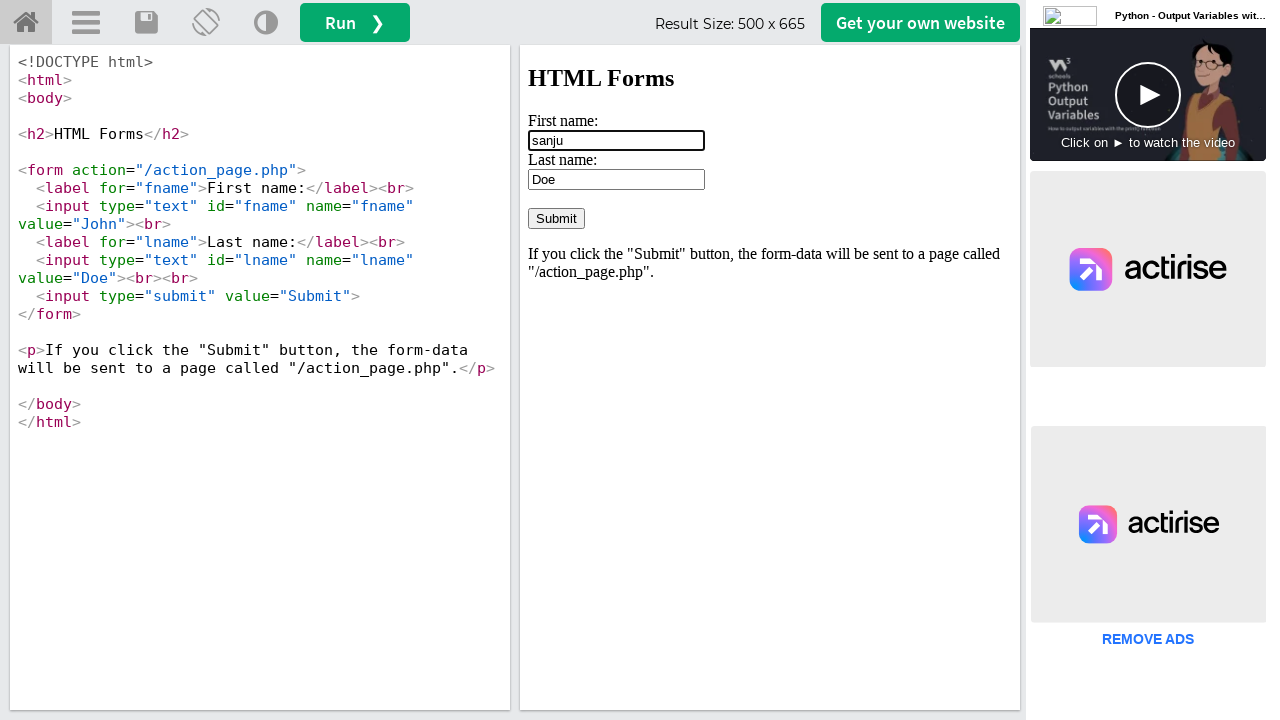

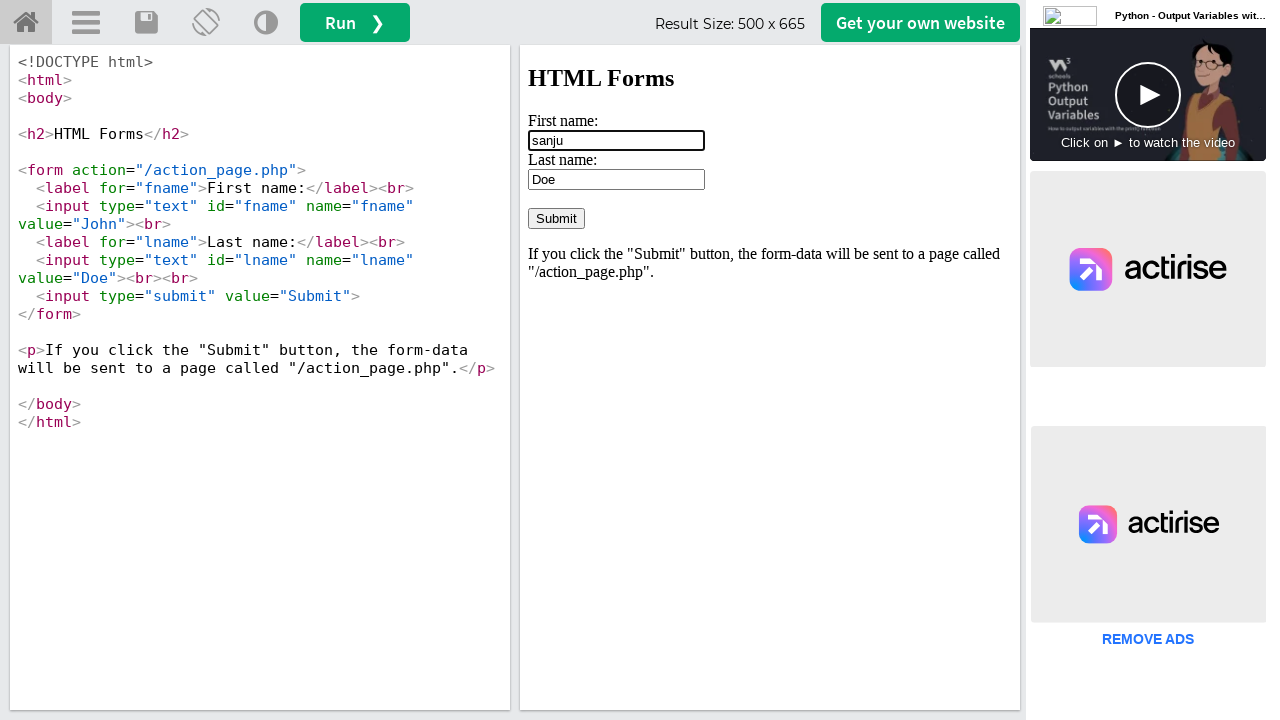